Tests filtering todos by Active, Completed, and All views, and verifying back button navigation

Starting URL: https://demo.playwright.dev/todomvc

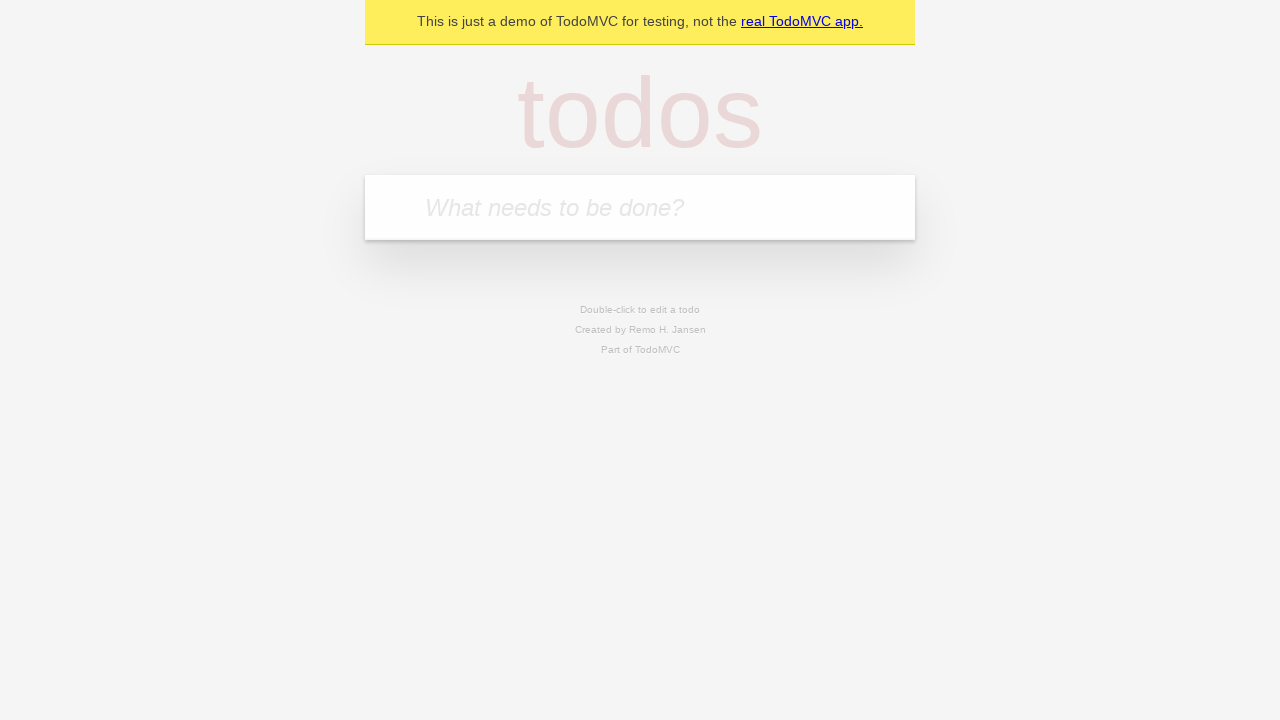

Filled todo input with 'buy some cheese' on internal:attr=[placeholder="What needs to be done?"i]
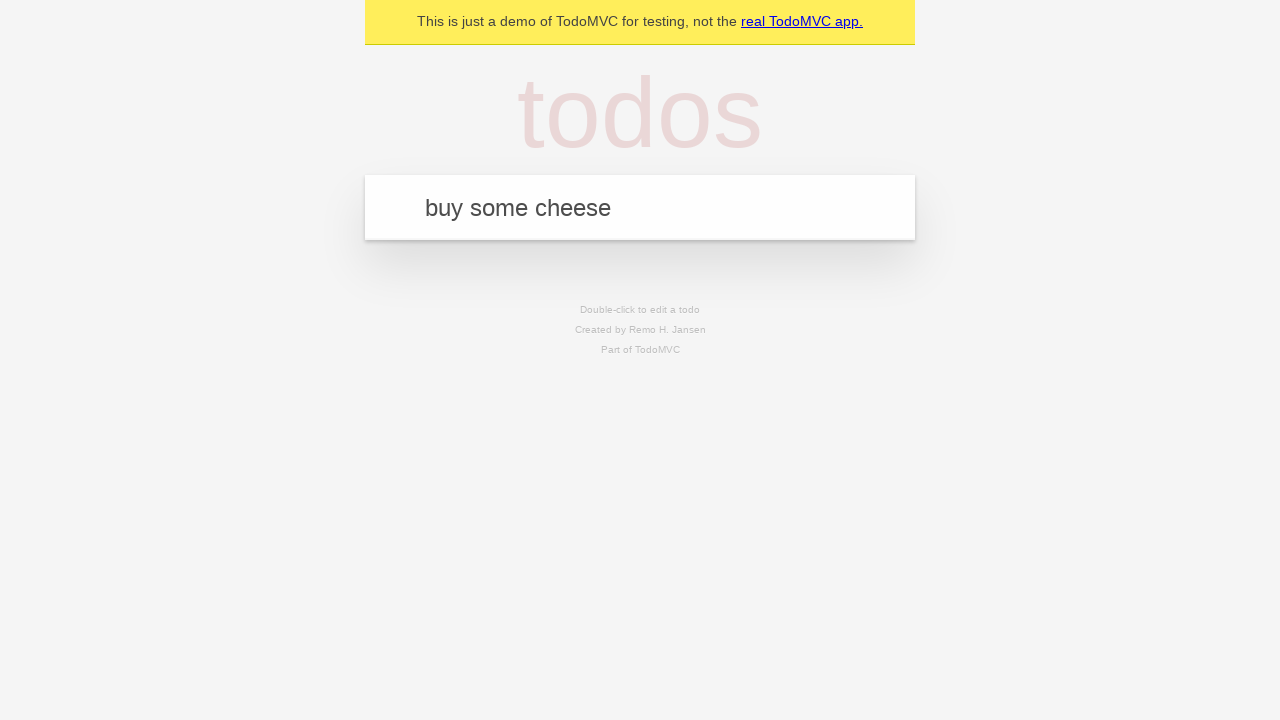

Pressed Enter to add first todo on internal:attr=[placeholder="What needs to be done?"i]
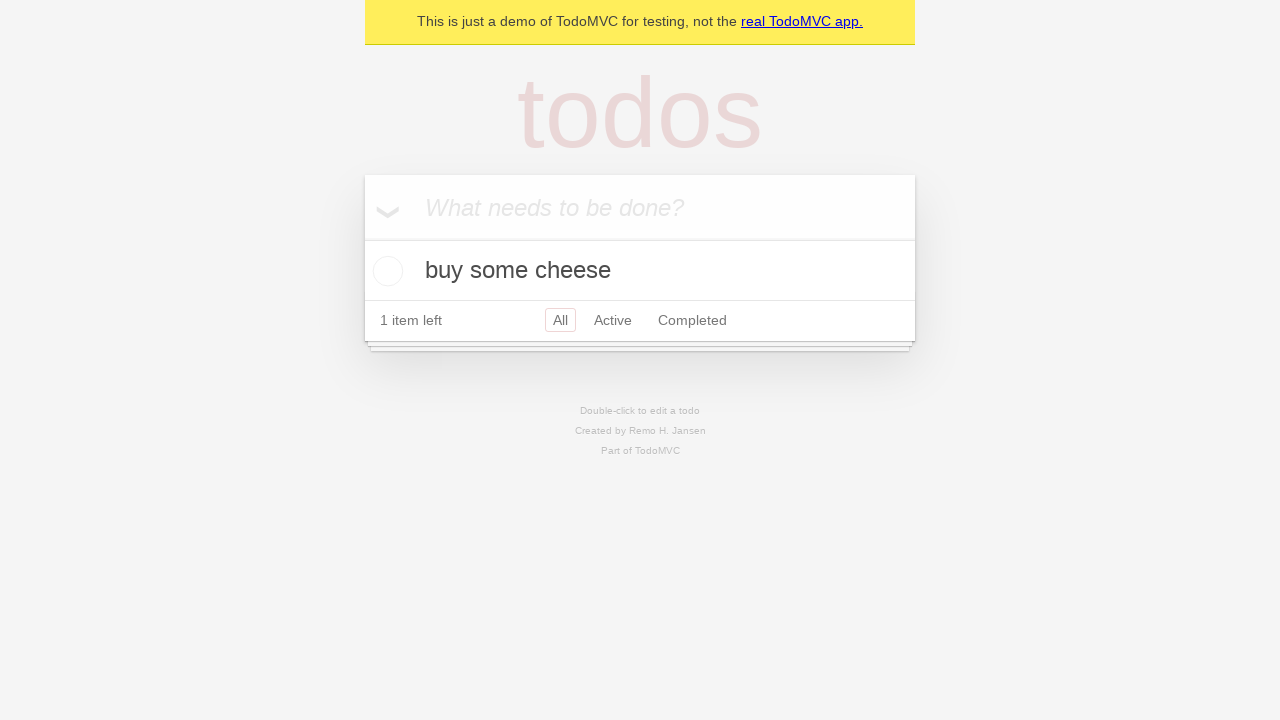

Filled todo input with 'feed the cat' on internal:attr=[placeholder="What needs to be done?"i]
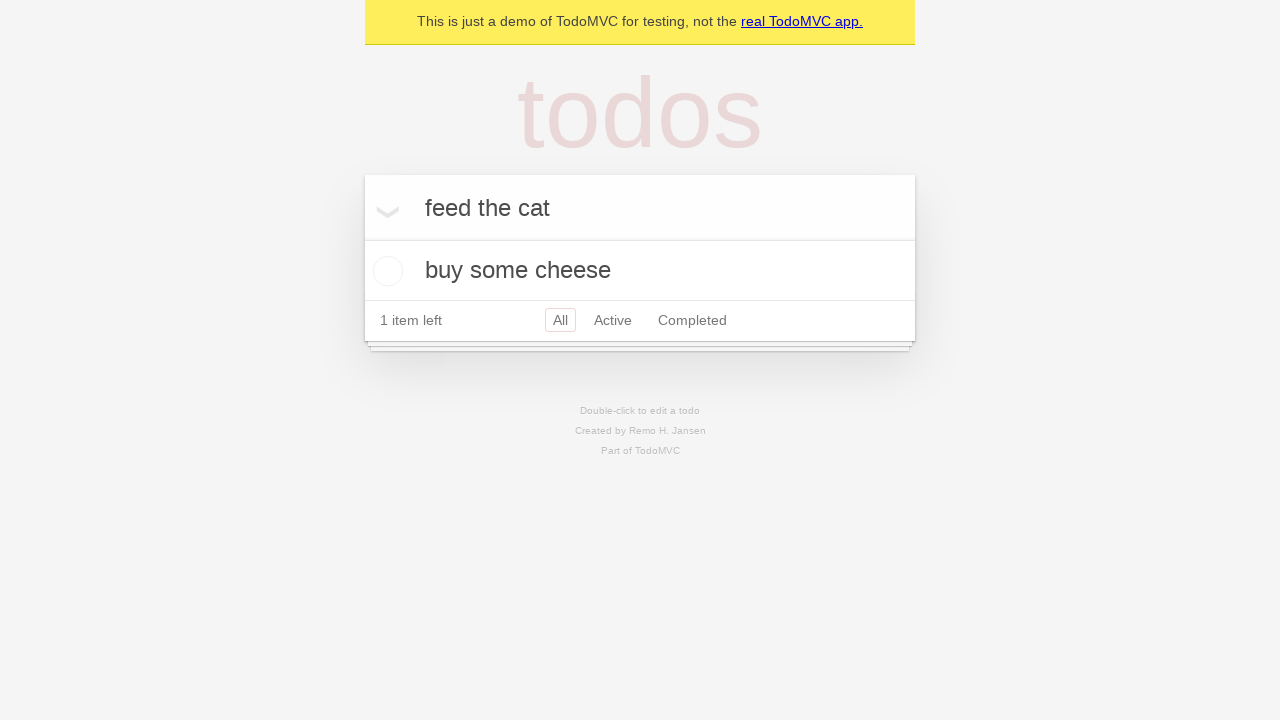

Pressed Enter to add second todo on internal:attr=[placeholder="What needs to be done?"i]
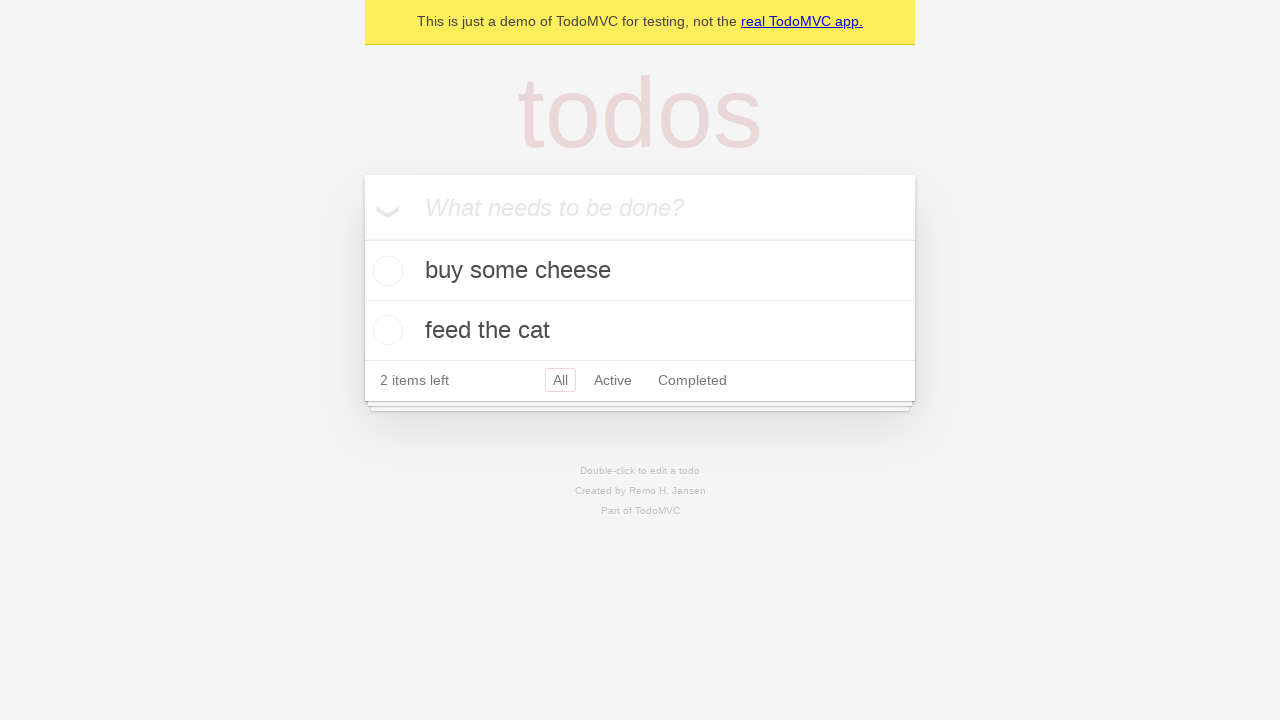

Filled todo input with 'book a doctors appointment' on internal:attr=[placeholder="What needs to be done?"i]
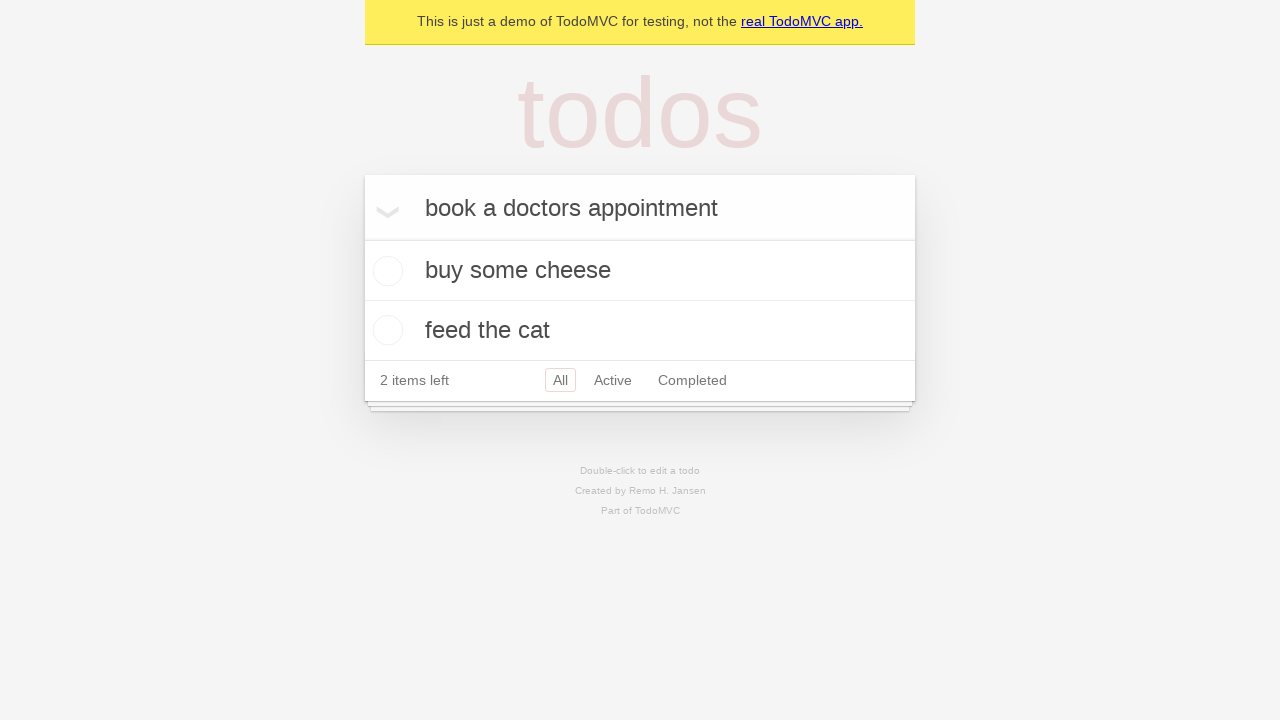

Pressed Enter to add third todo on internal:attr=[placeholder="What needs to be done?"i]
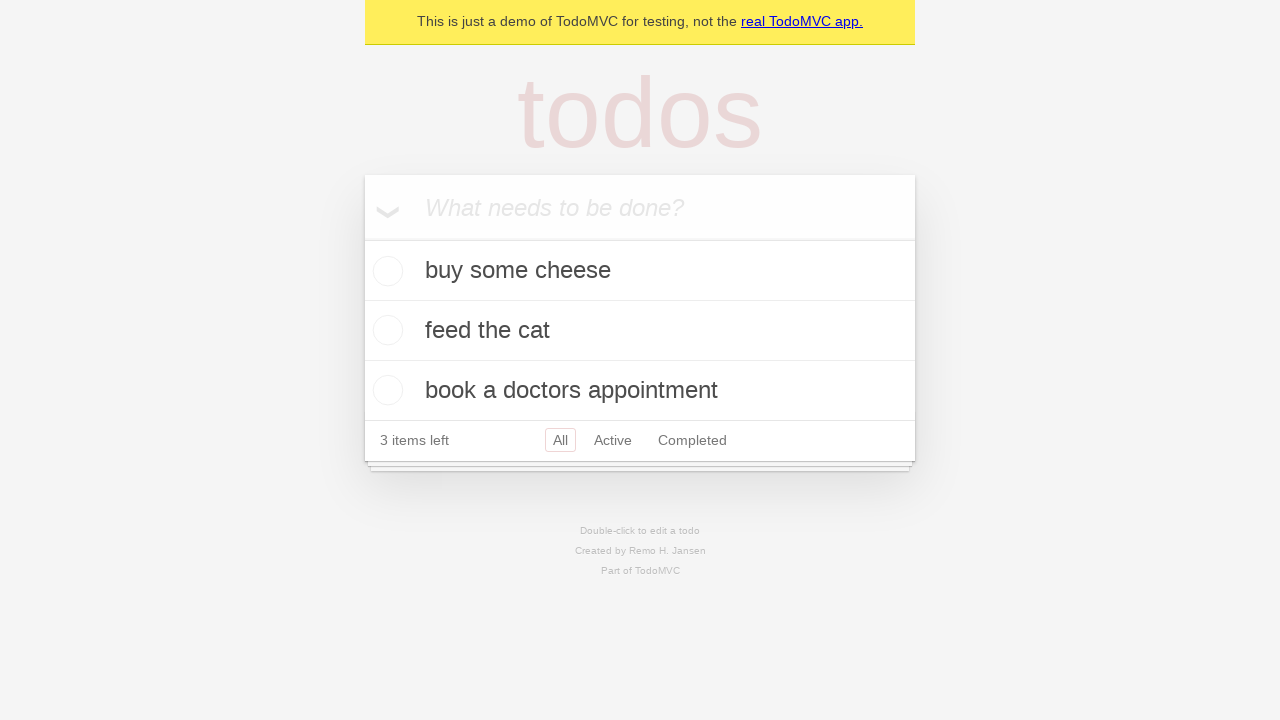

Checked the second todo item (feed the cat) at (385, 330) on [data-testid='todo-item'] >> nth=1 >> internal:role=checkbox
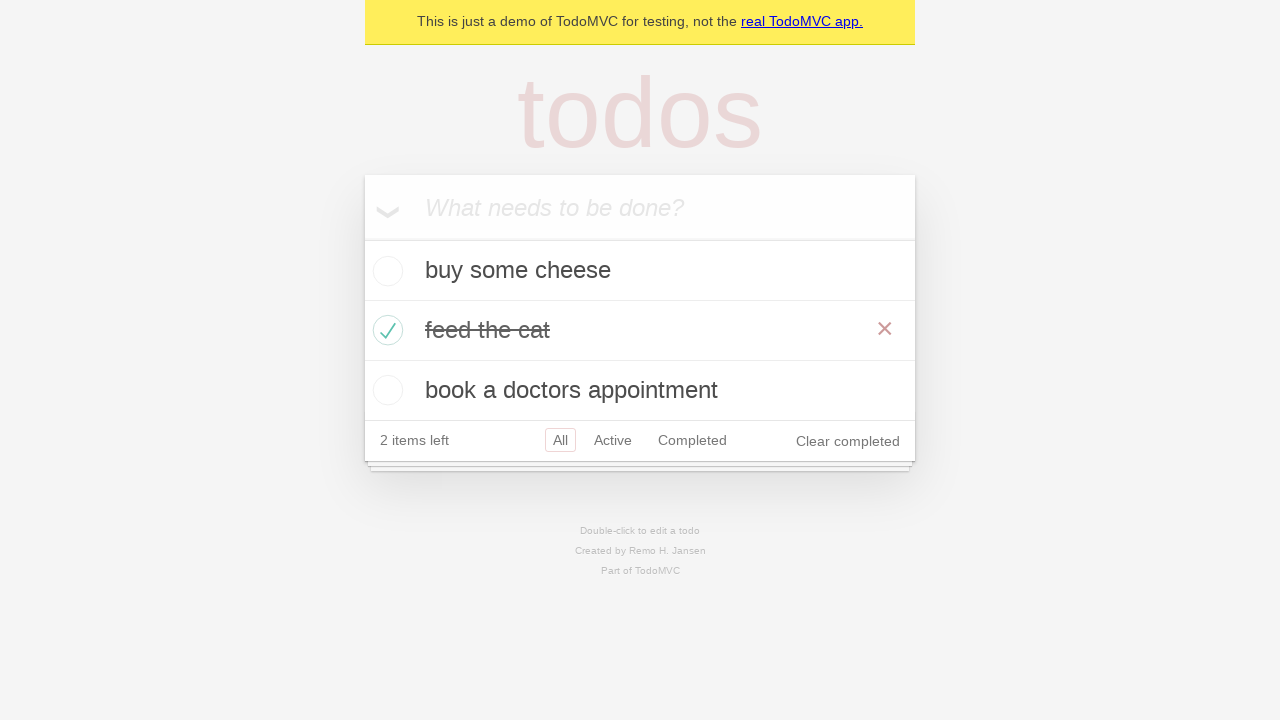

Clicked 'All' filter link at (560, 440) on internal:role=link[name="All"i]
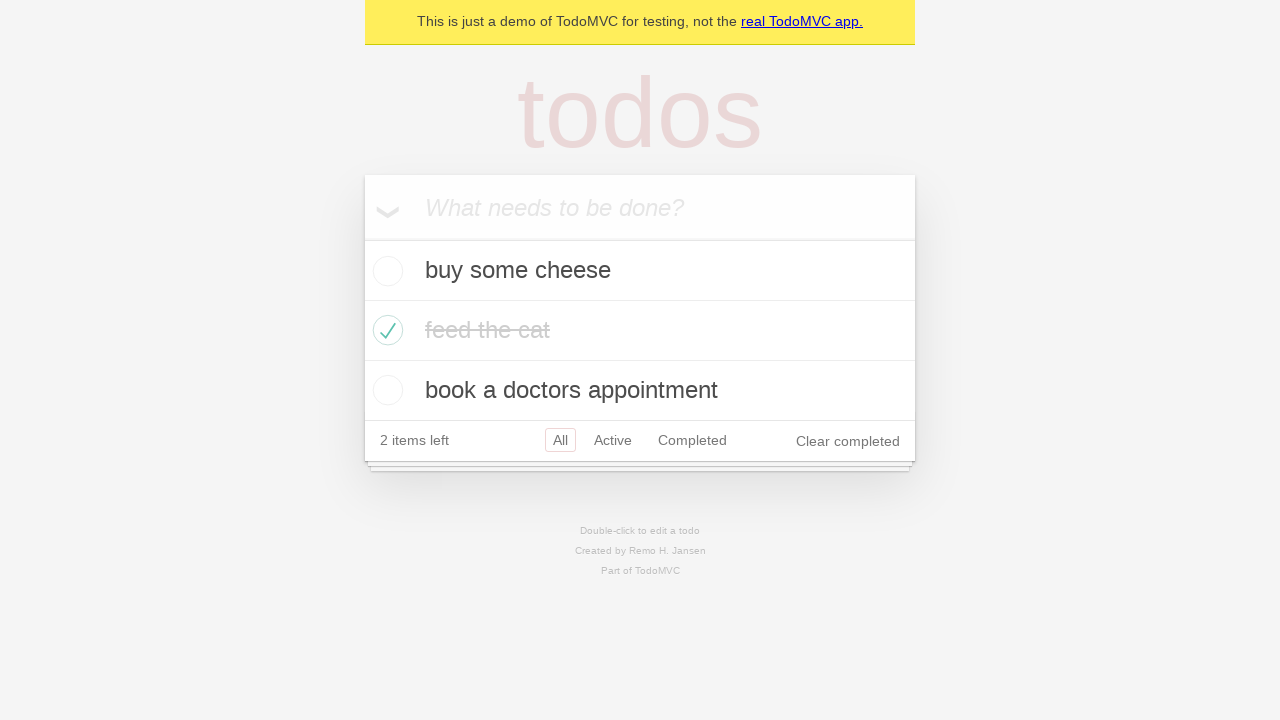

Clicked 'Active' filter link at (613, 440) on internal:role=link[name="Active"i]
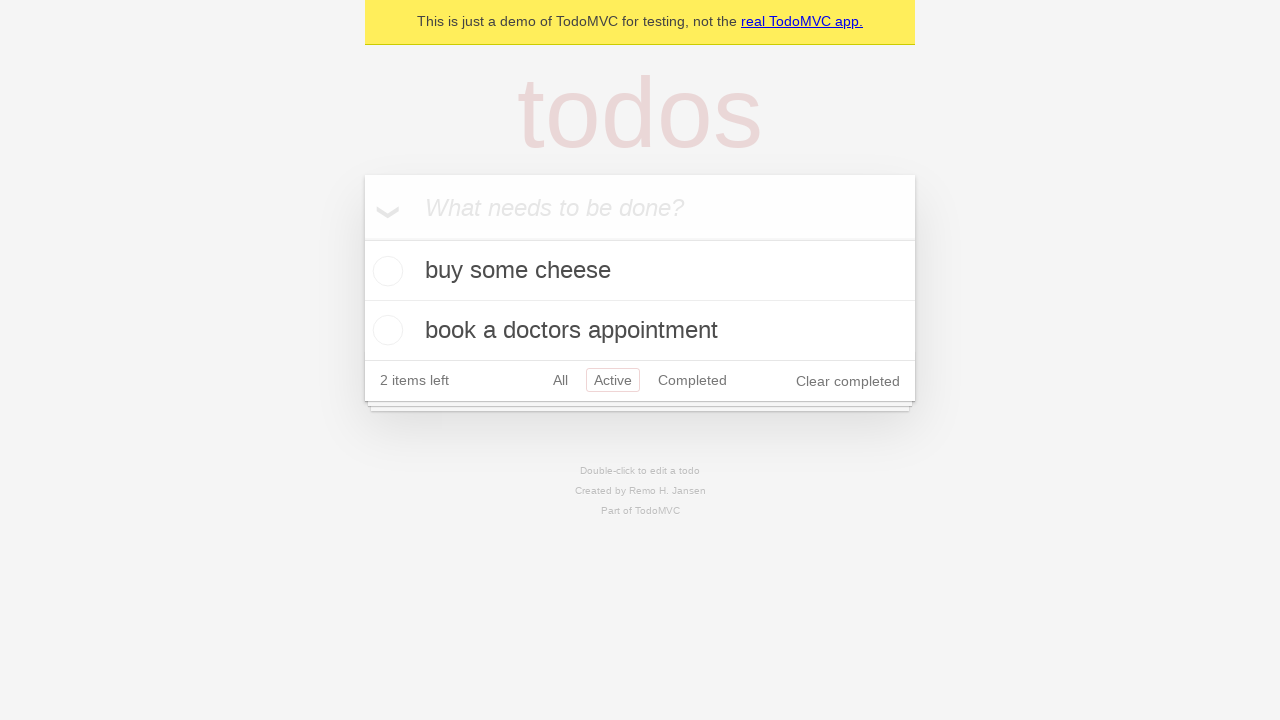

Clicked 'Completed' filter link at (692, 380) on internal:role=link[name="Completed"i]
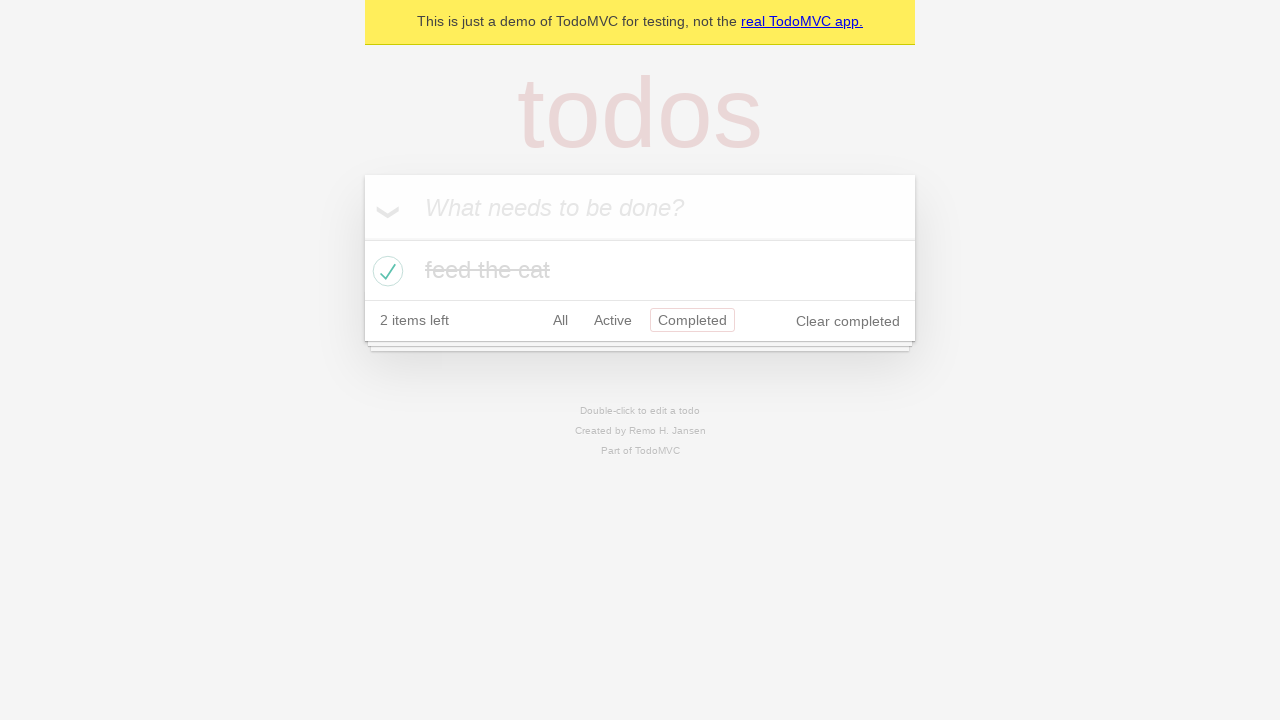

Navigated back to Active filter
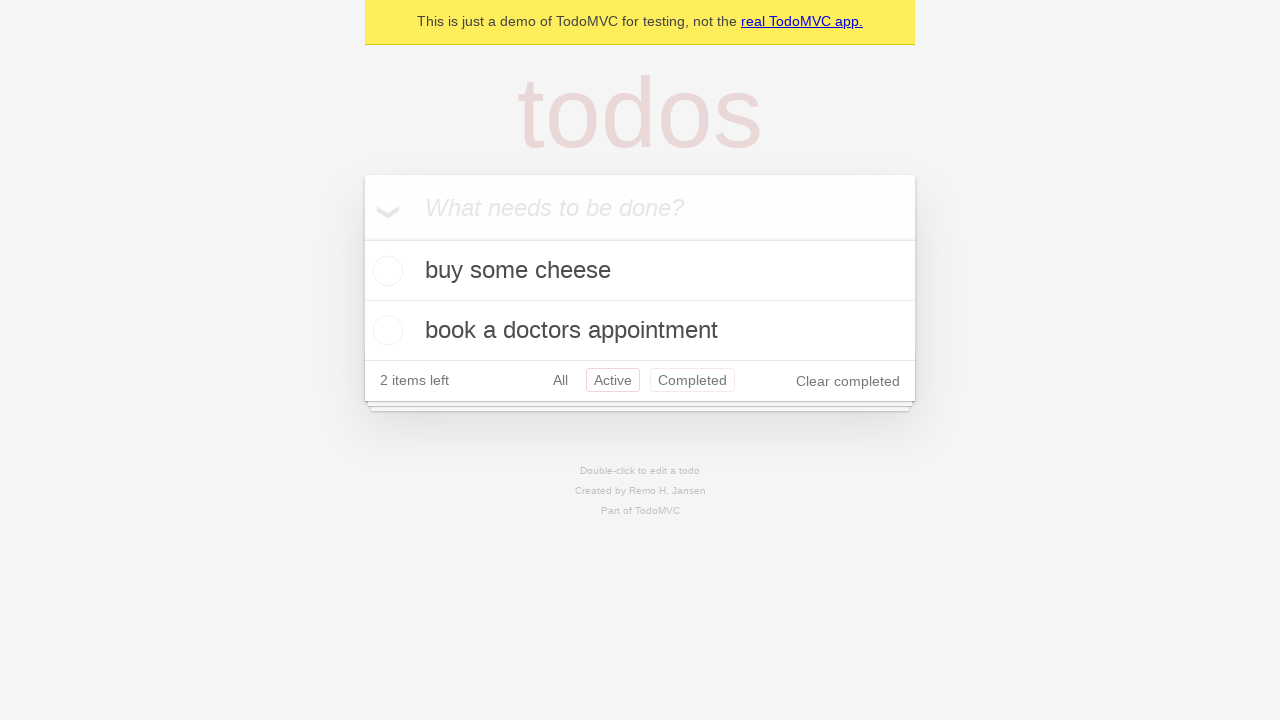

Navigated back to All filter
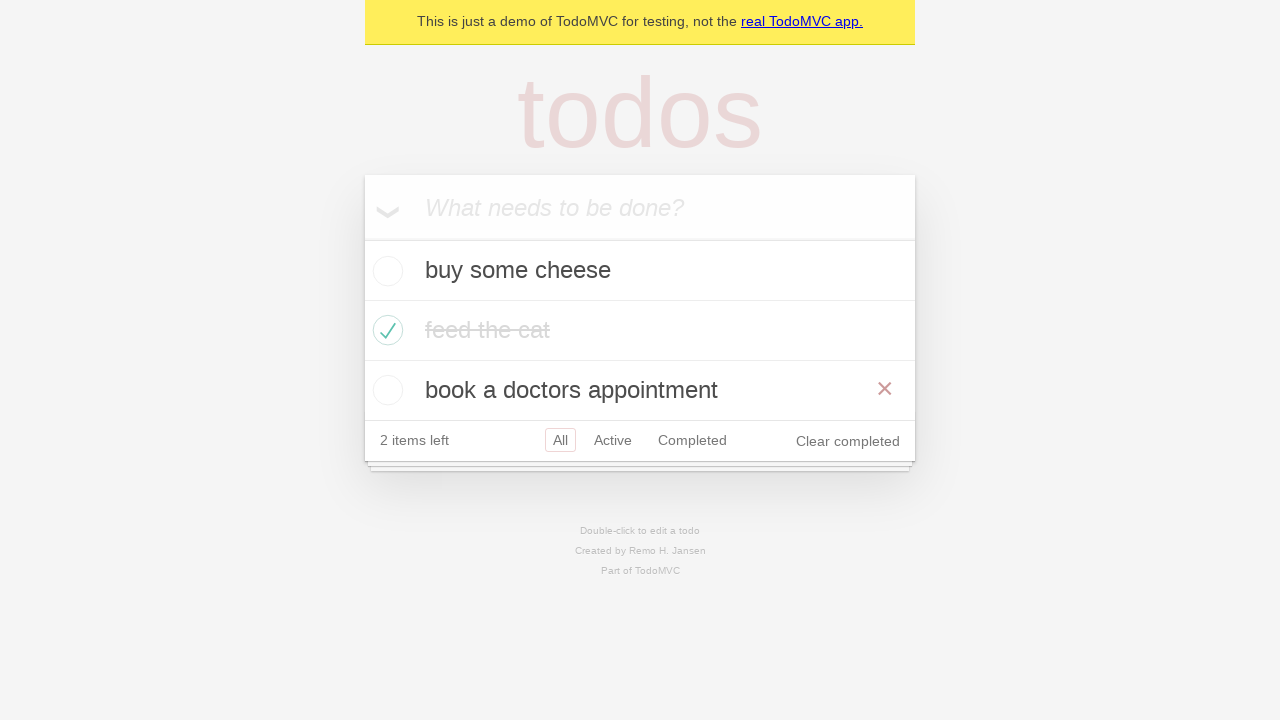

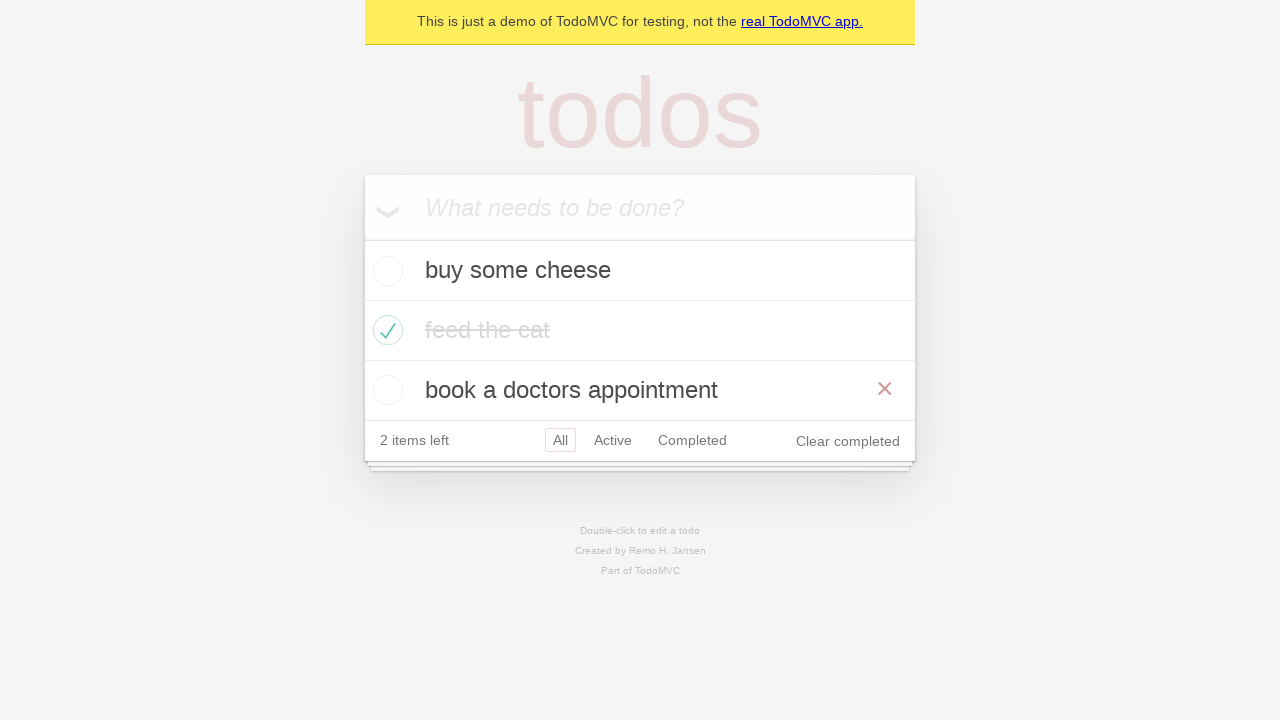